Navigates to the Upload and Download page using the side menu on DemoQA Elements section

Starting URL: https://demoqa.com/elements

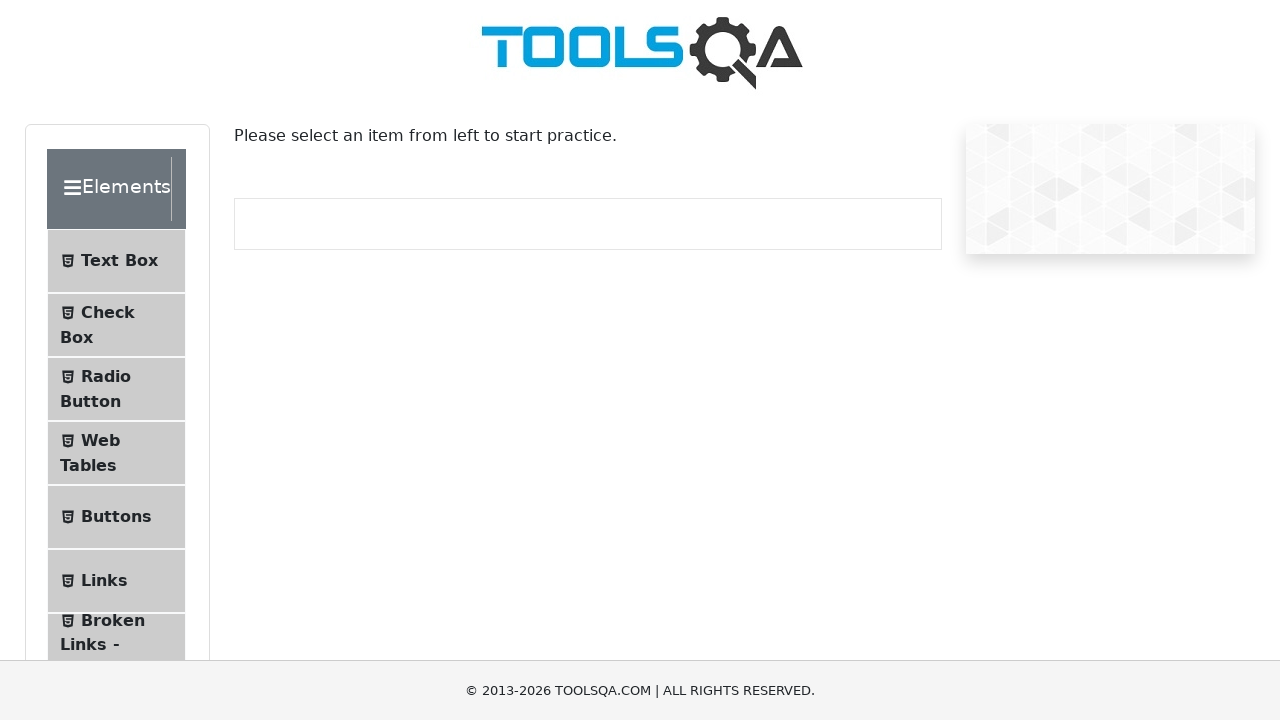

Clicked on 'Upload and Download' option in the side menu at (112, 335) on text=Upload and Download
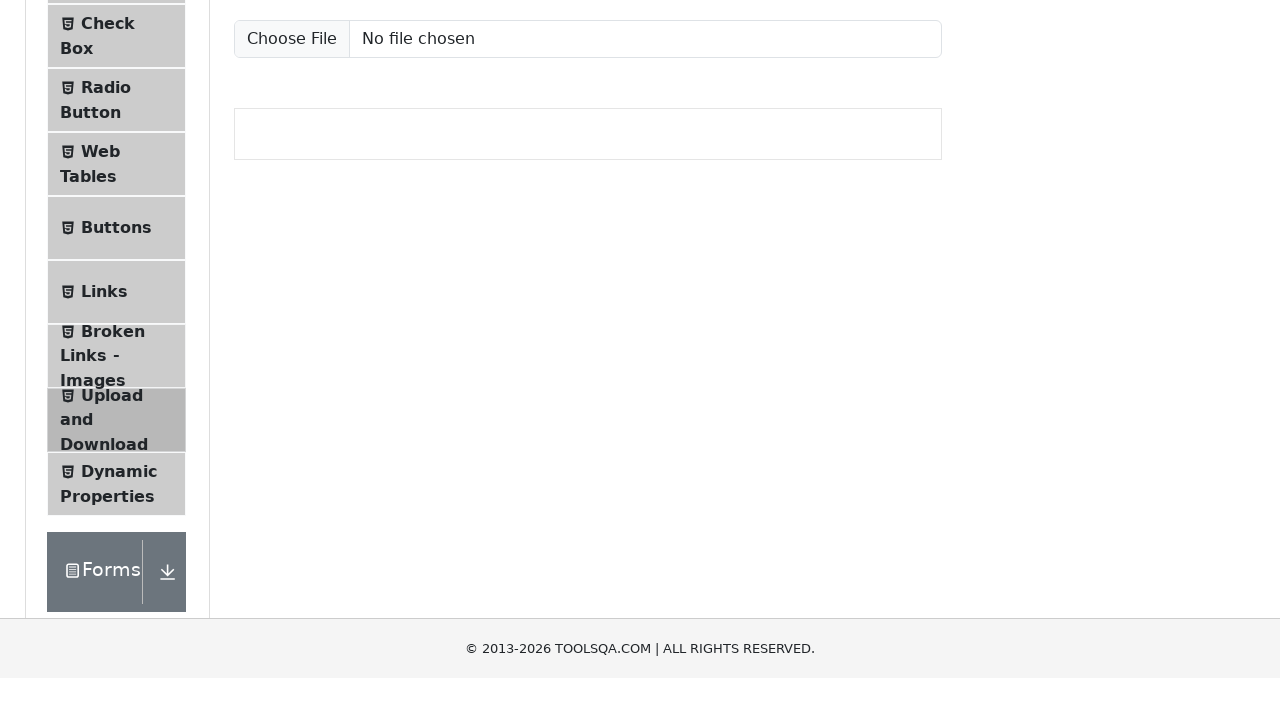

Upload and Download page loaded successfully
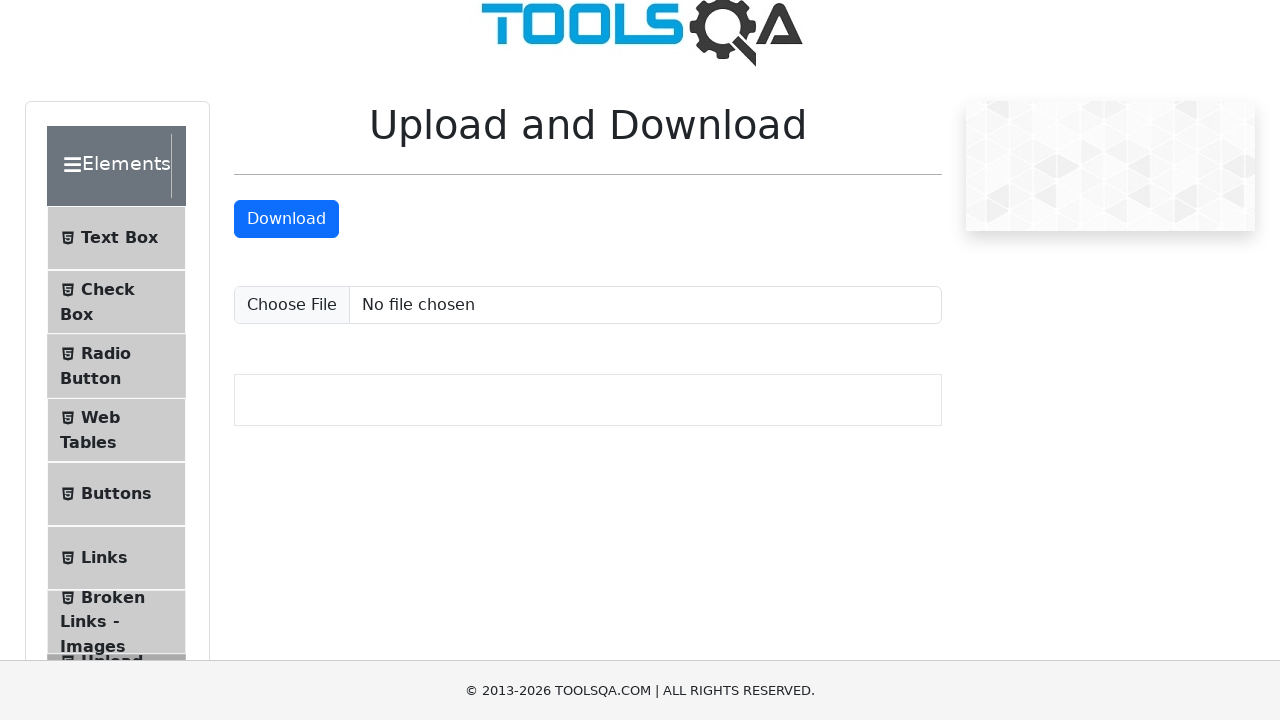

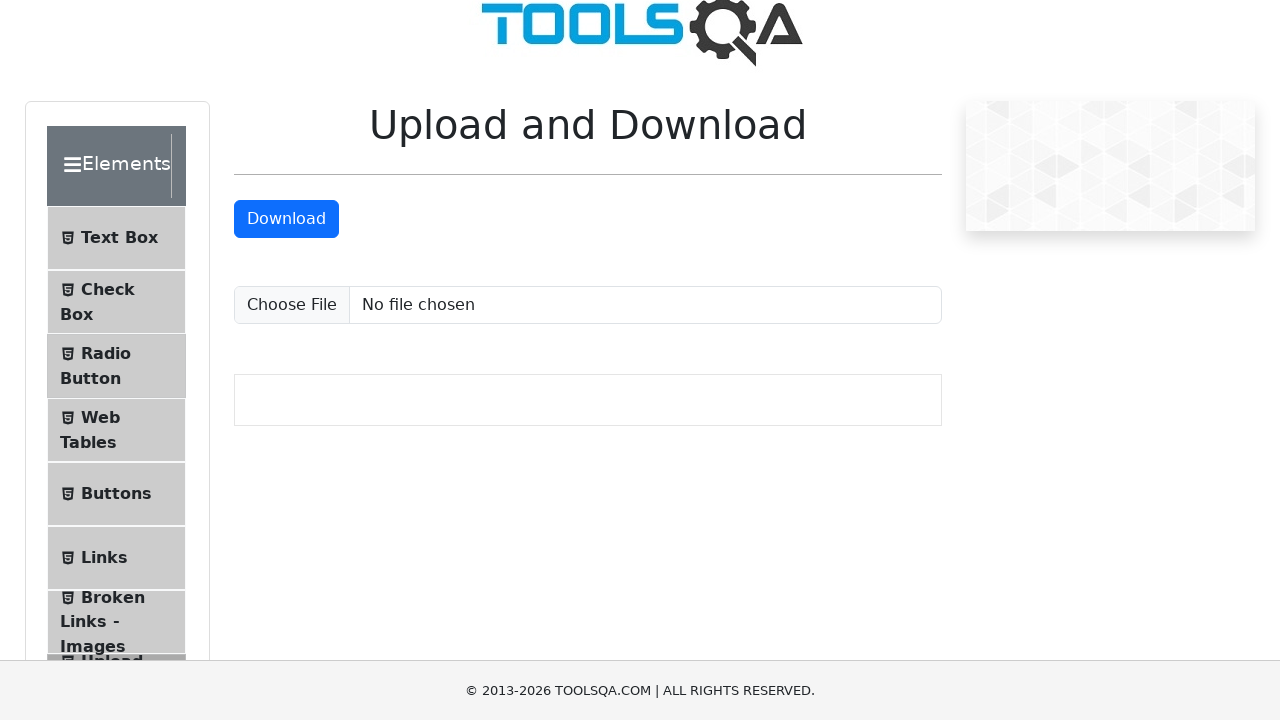